Tests iframe handling on jQuery UI website by navigating to the Button page, switching between iframe and main frame, and verifying elements in both contexts

Starting URL: https://jqueryui.com/

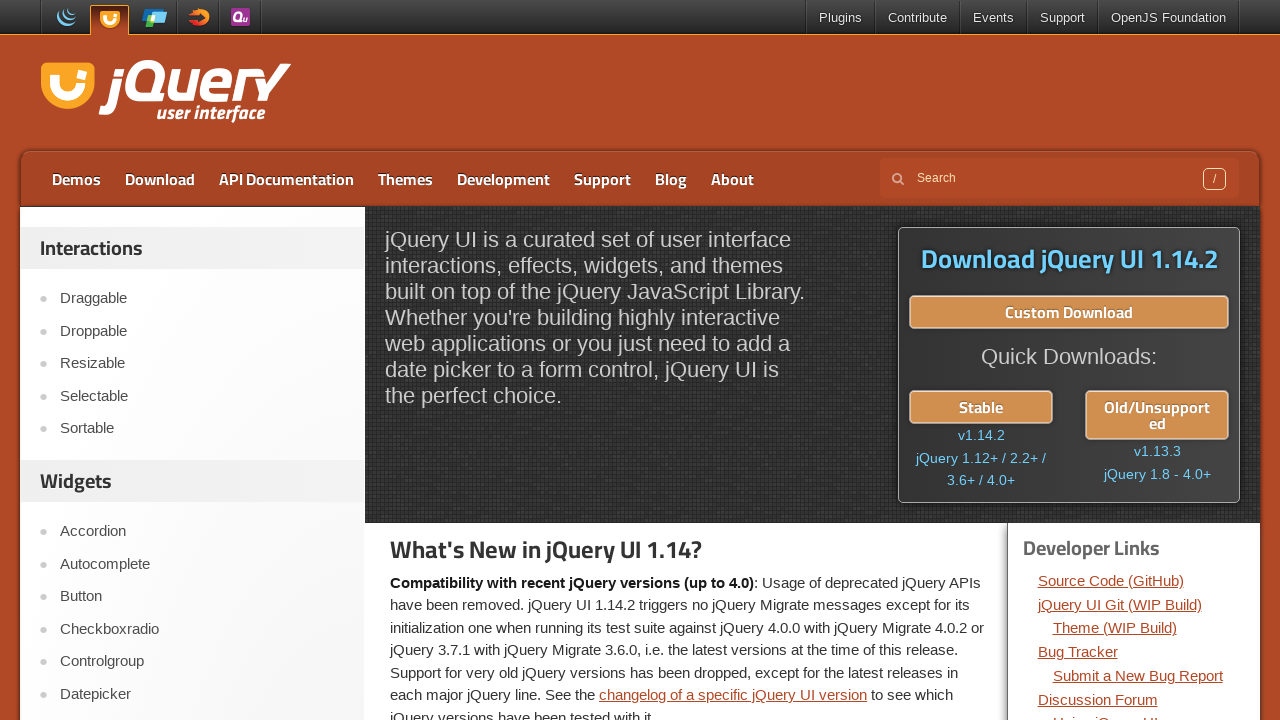

Clicked on Button link to navigate to the Button demo page at (202, 597) on a:text('Button')
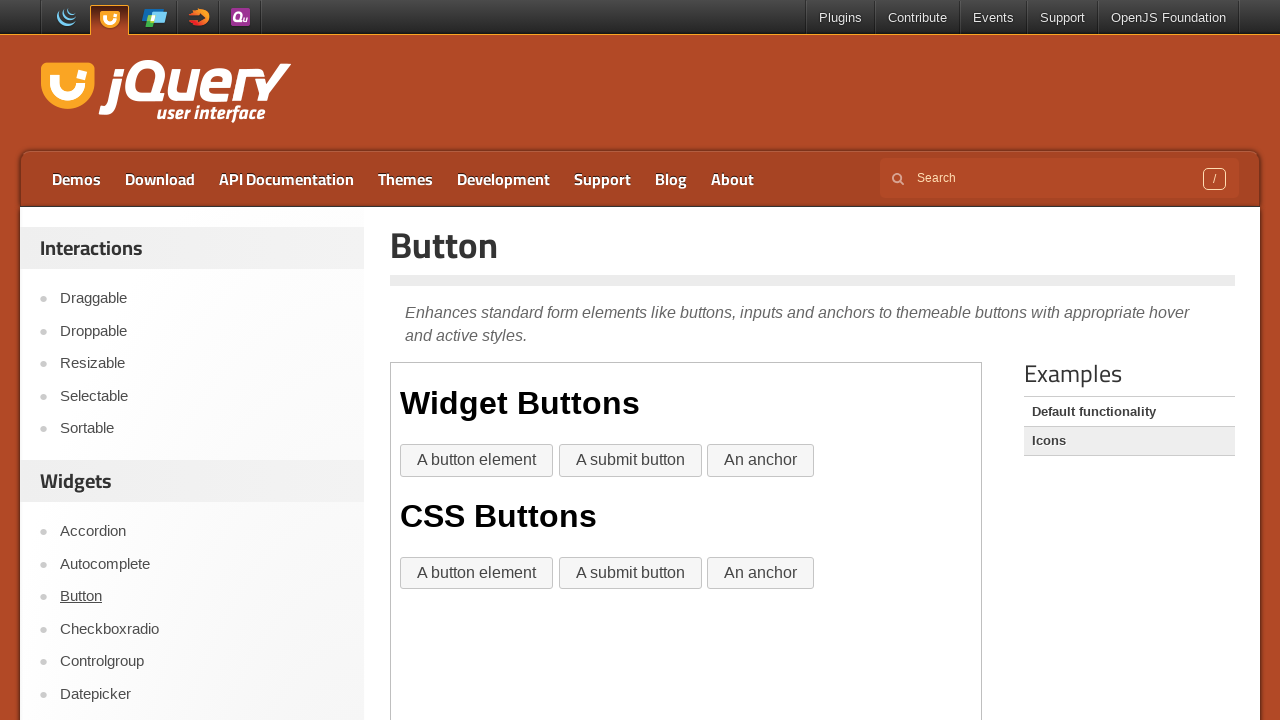

Verified page title is 'Button'
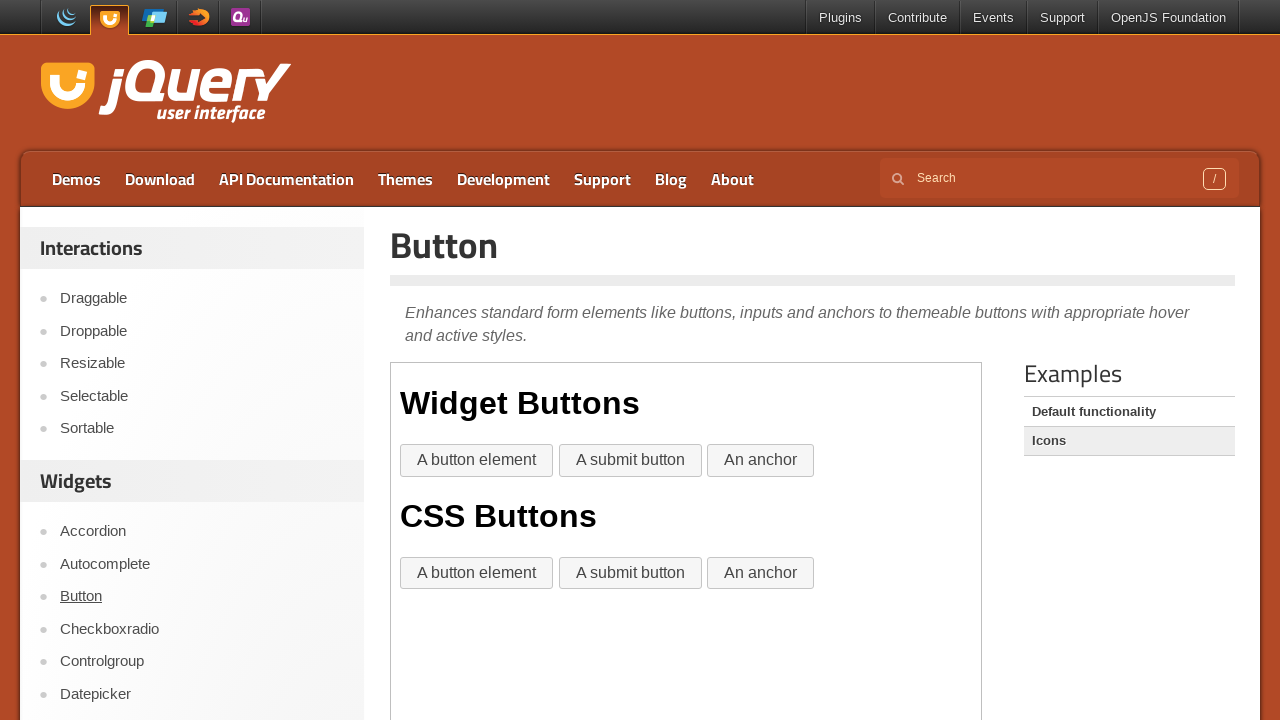

Located iframe element with class 'demo-frame'
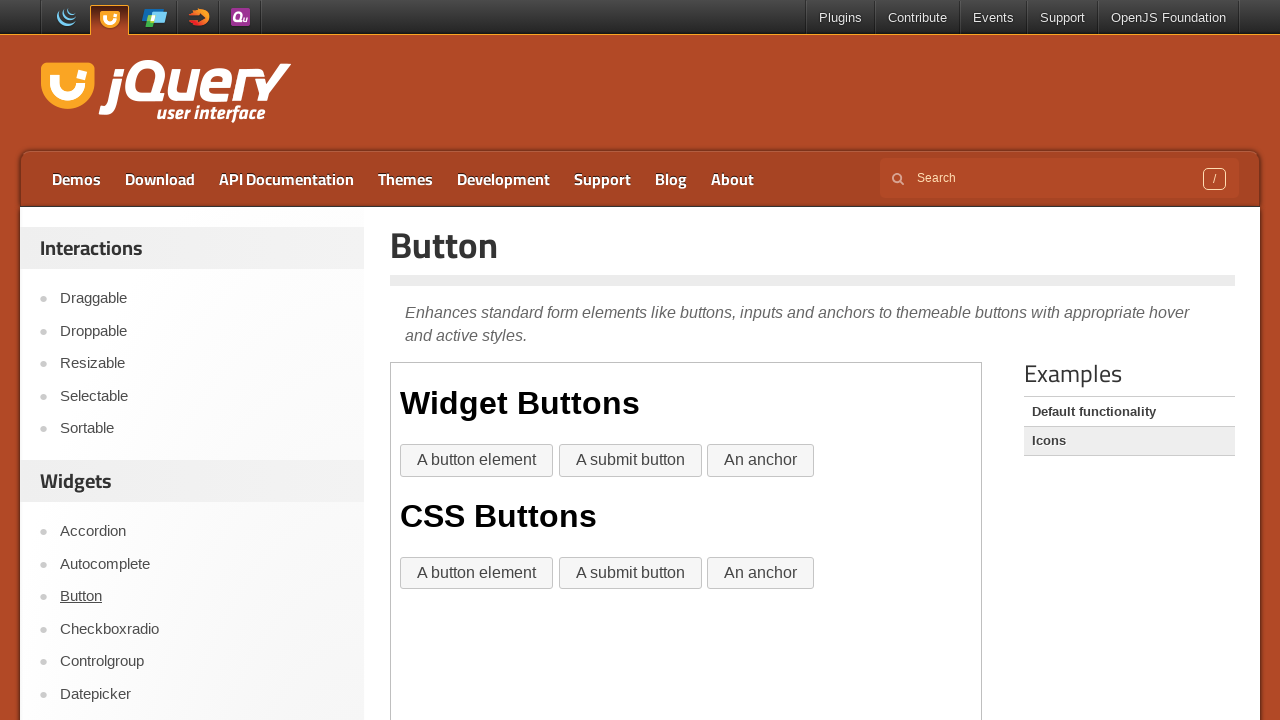

Verified button text inside iframe is 'A button element'
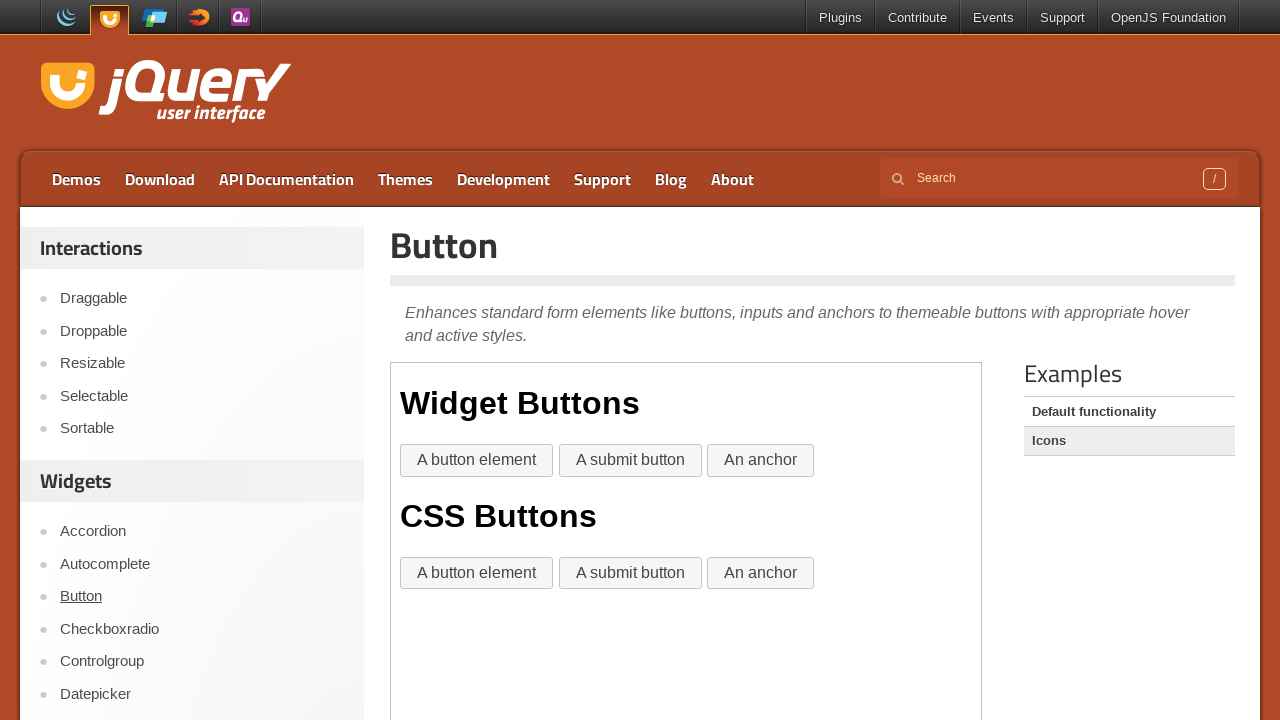

Verified Examples heading in main frame
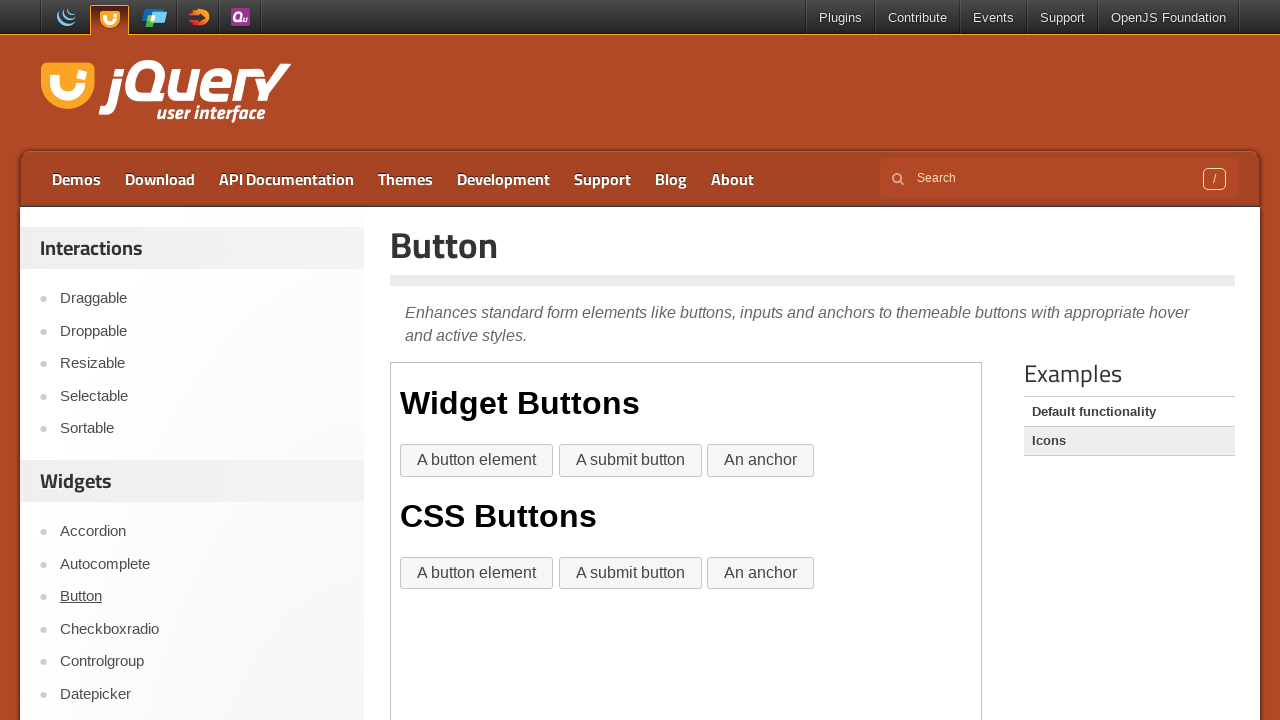

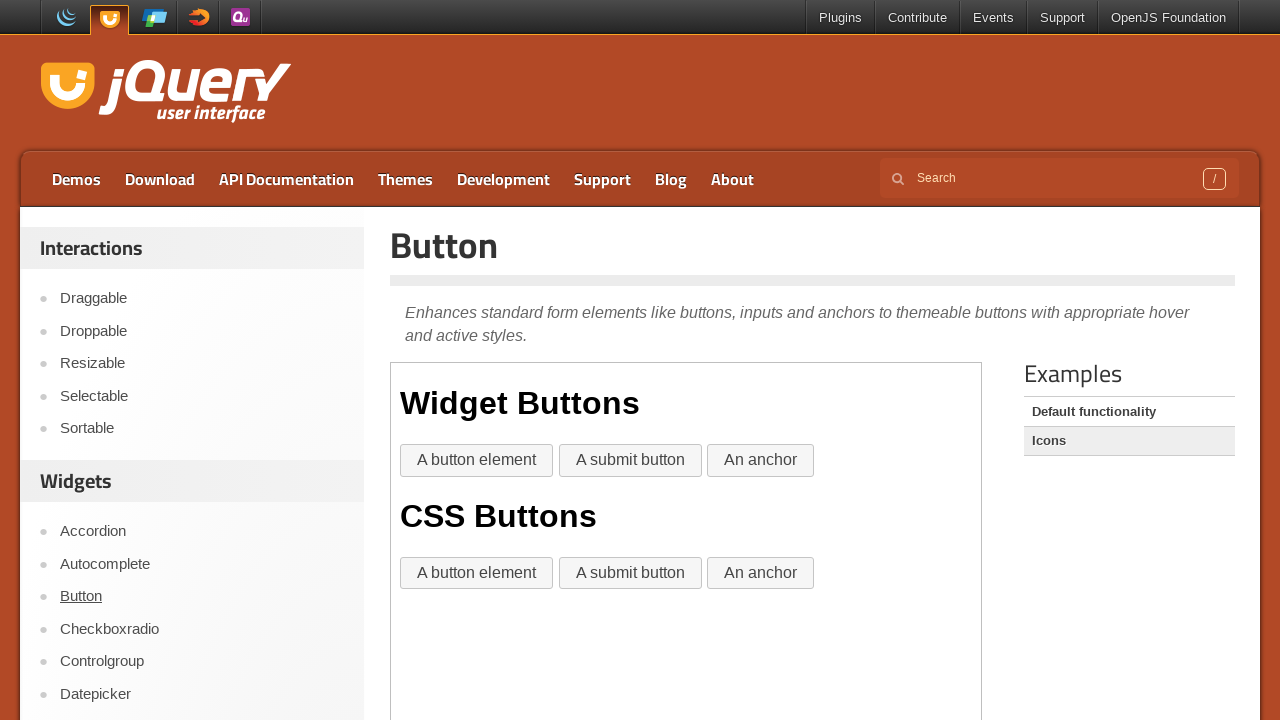